Tests hover functionality by hovering over an avatar image and verifying that the caption/additional information becomes visible

Starting URL: http://the-internet.herokuapp.com/hovers

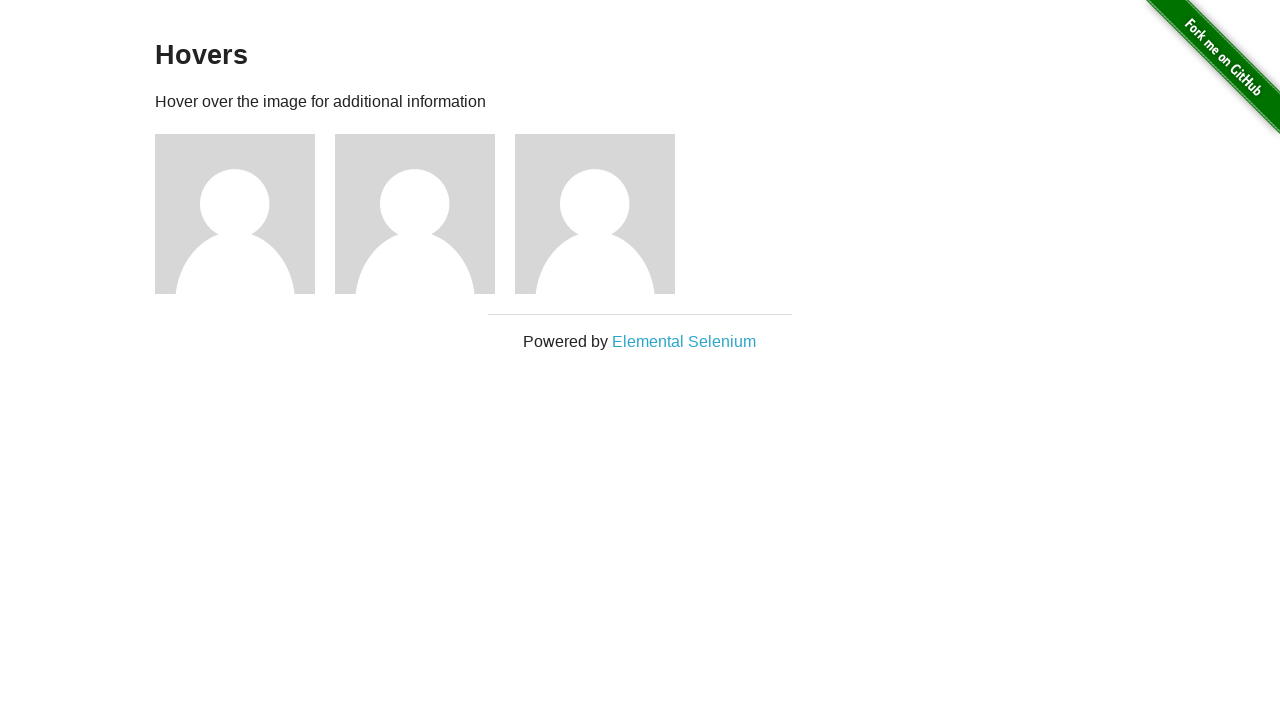

Located the first avatar figure element
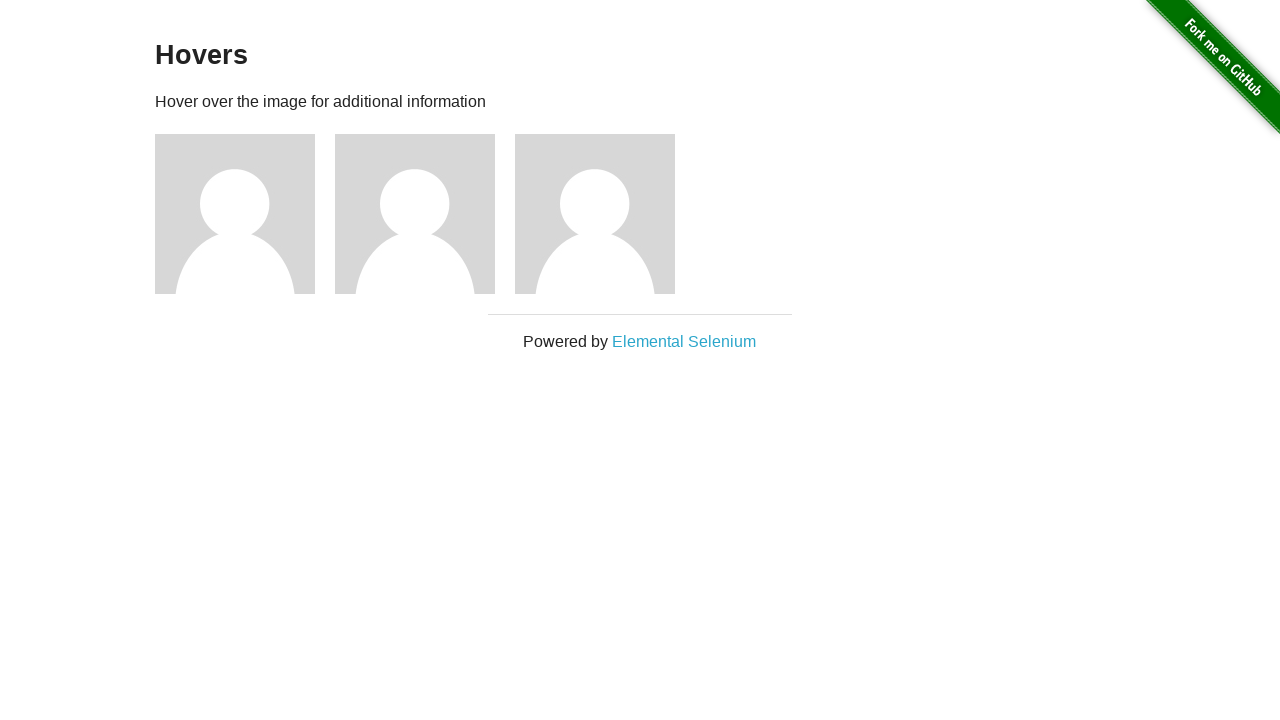

Hovered over the avatar image to trigger caption display at (245, 214) on .figure >> nth=0
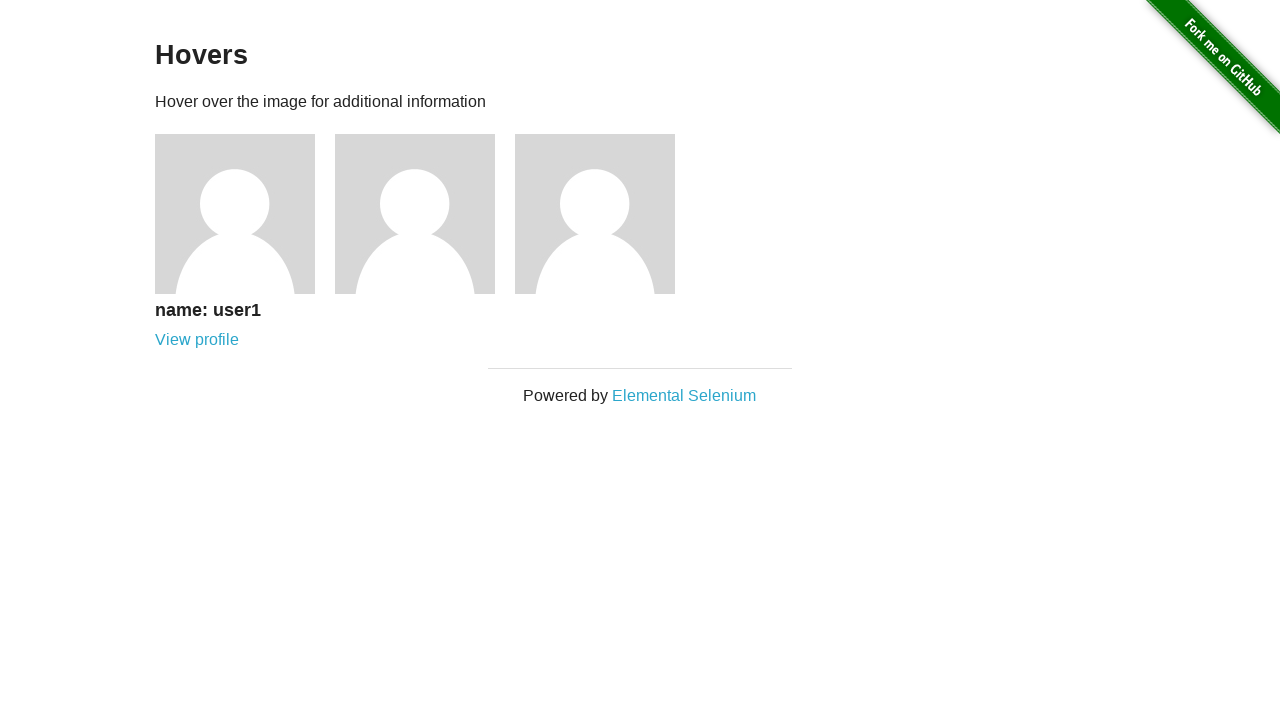

Waited for figcaption element to be available in the DOM
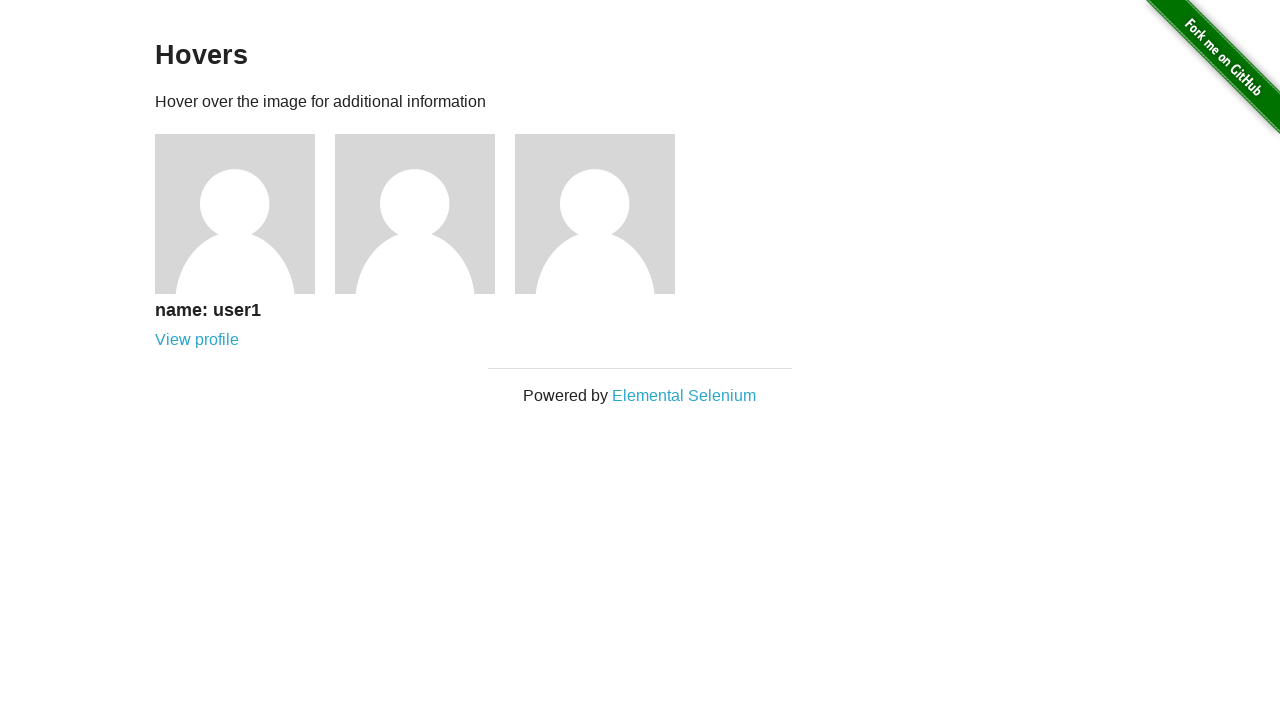

Verified that the caption is visible after hovering
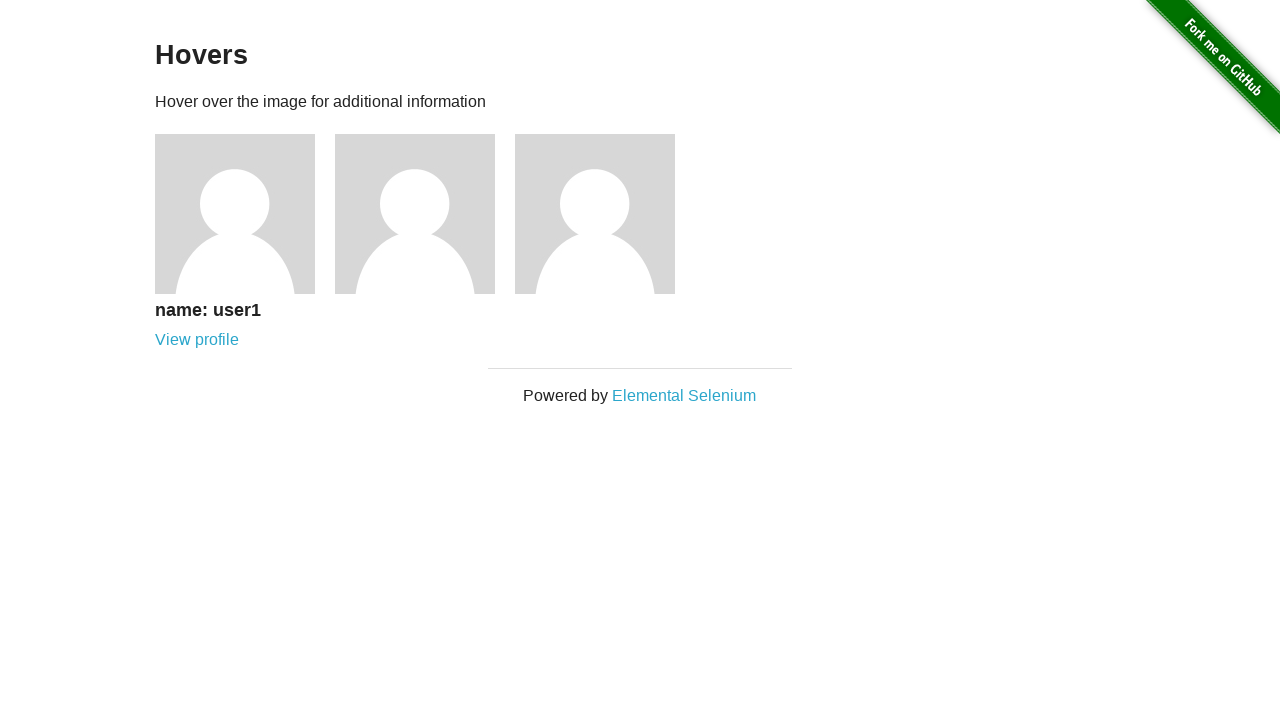

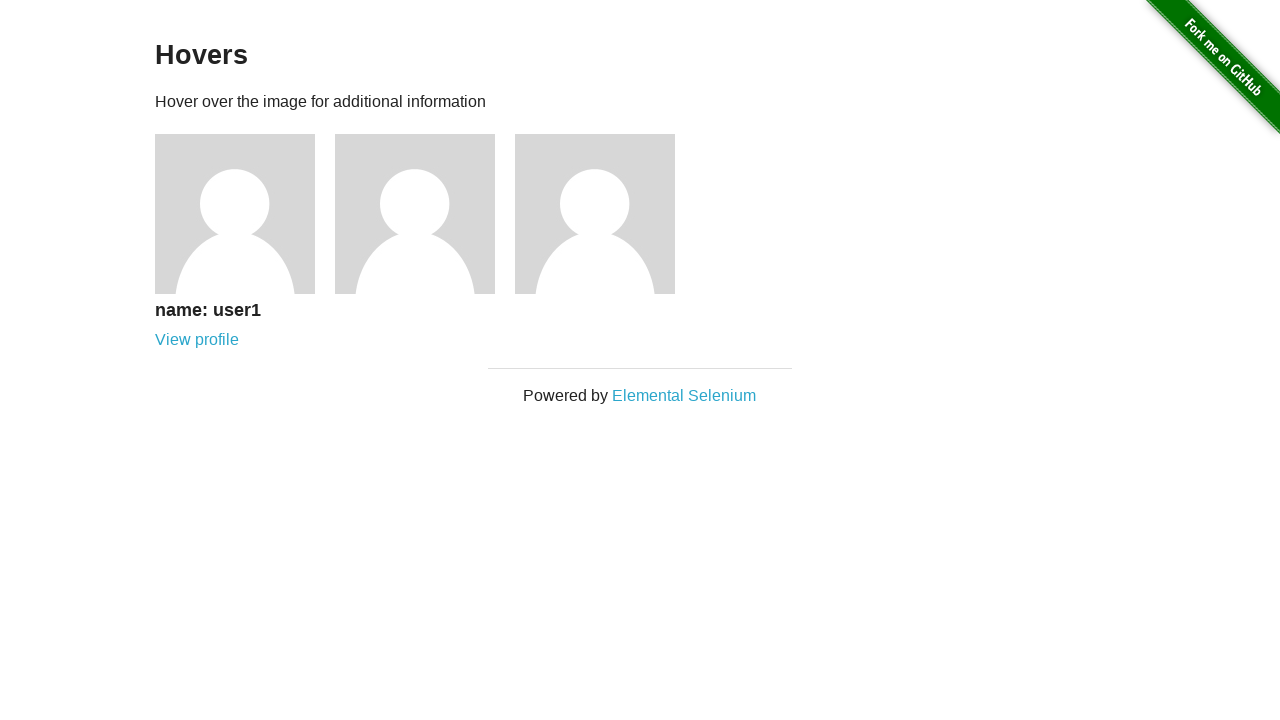